Verifies that the OrangeHRM homepage has the correct page title

Starting URL: https://opensource-demo.orangehrmlive.com/

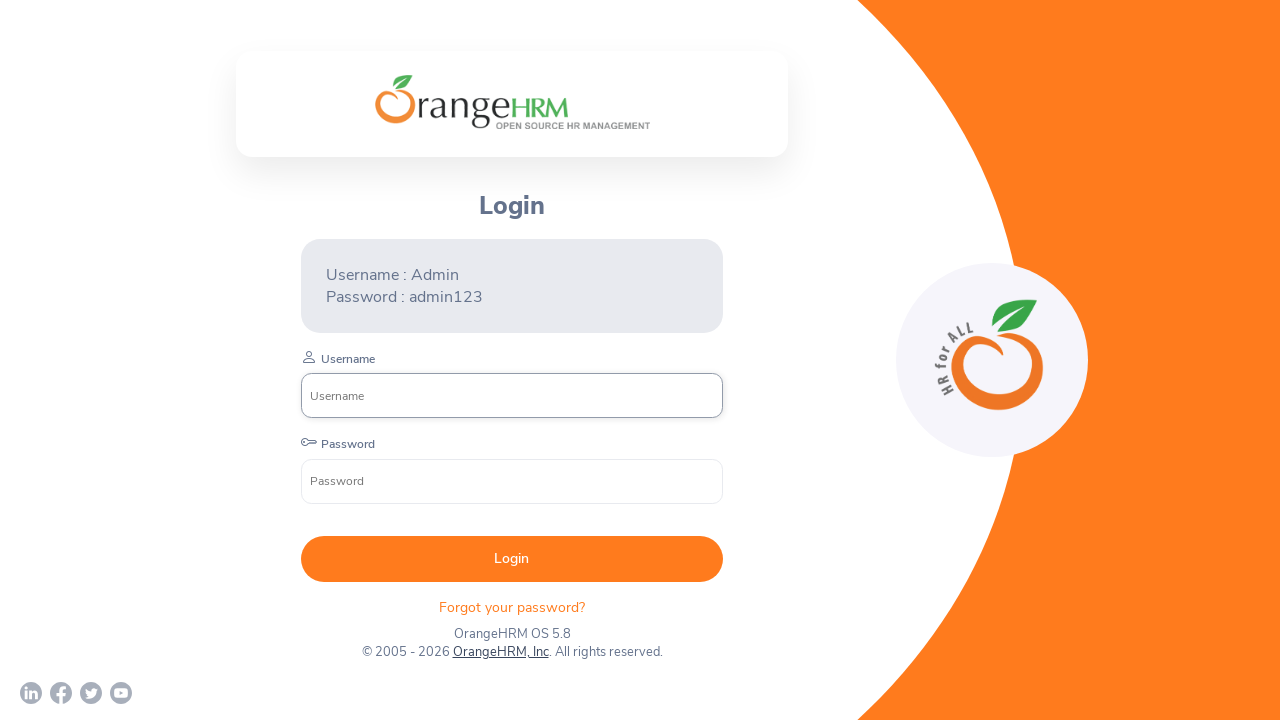

Waited for page DOM to finish loading
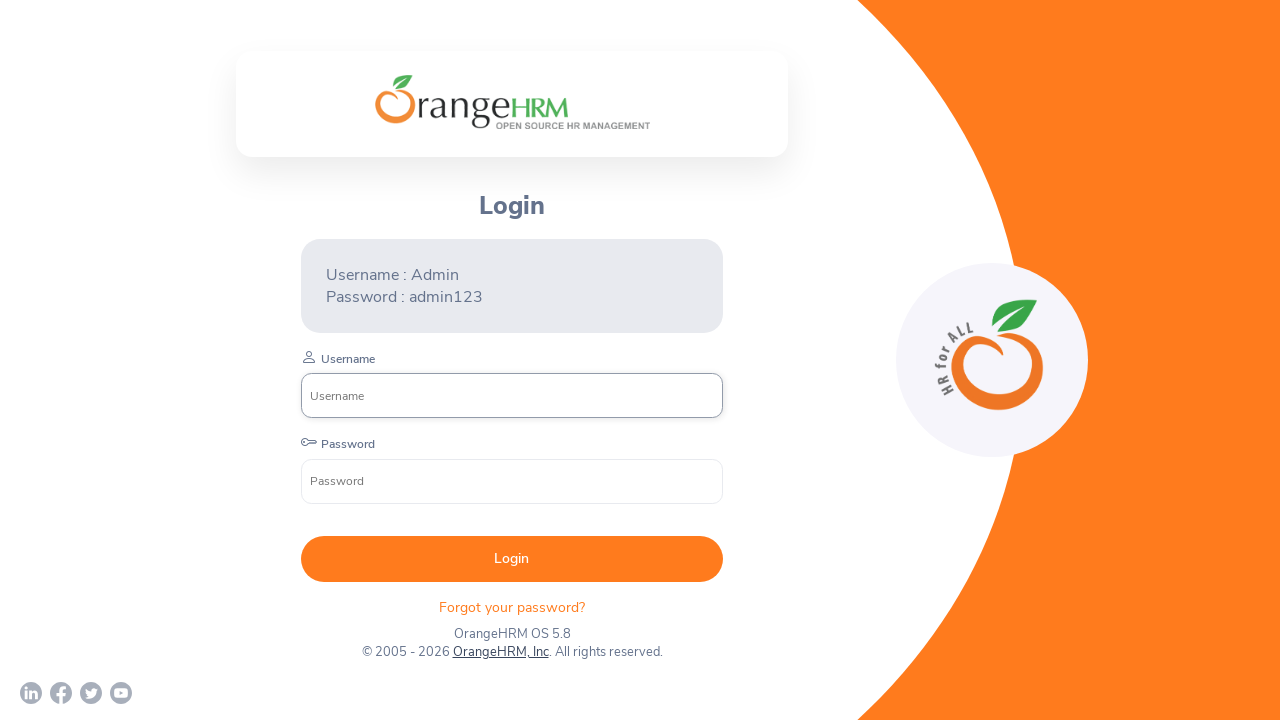

Verified homepage title is 'OrangeHRM'
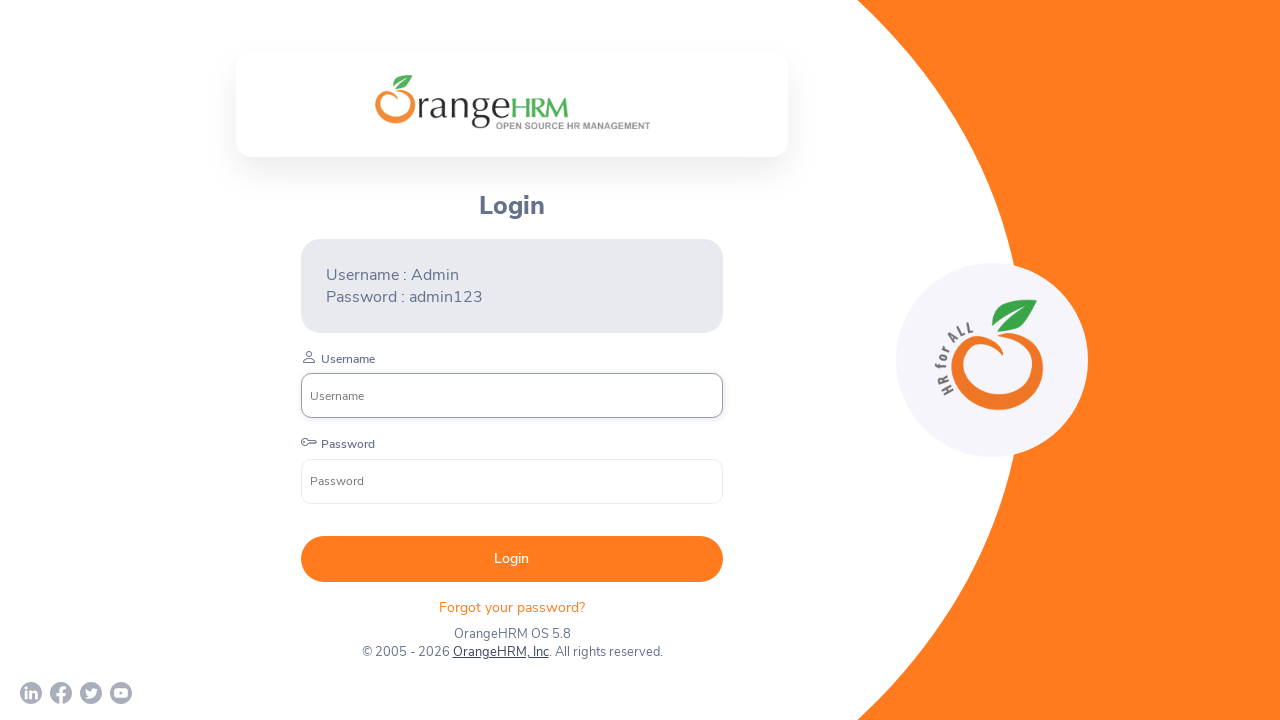

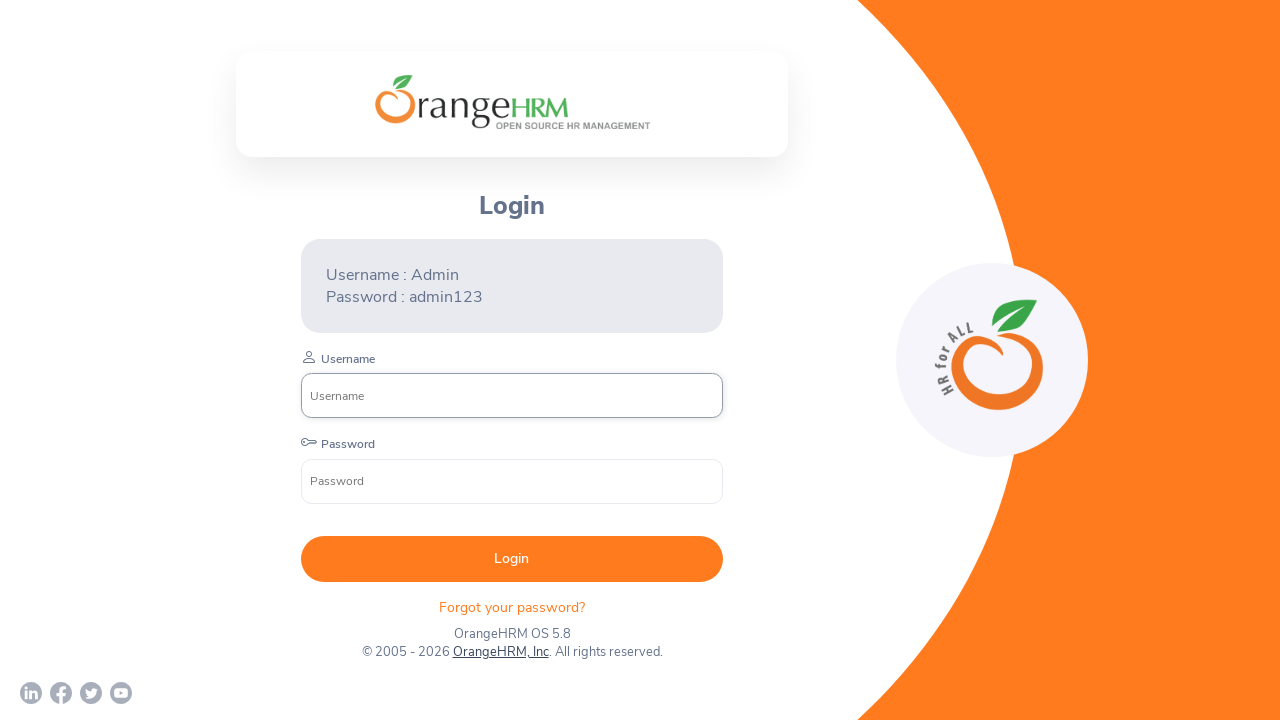